Tests file download functionality by clicking on a ZIP file download link and waiting for the download to complete

Starting URL: http://omayo.blogspot.com/p/page7.html

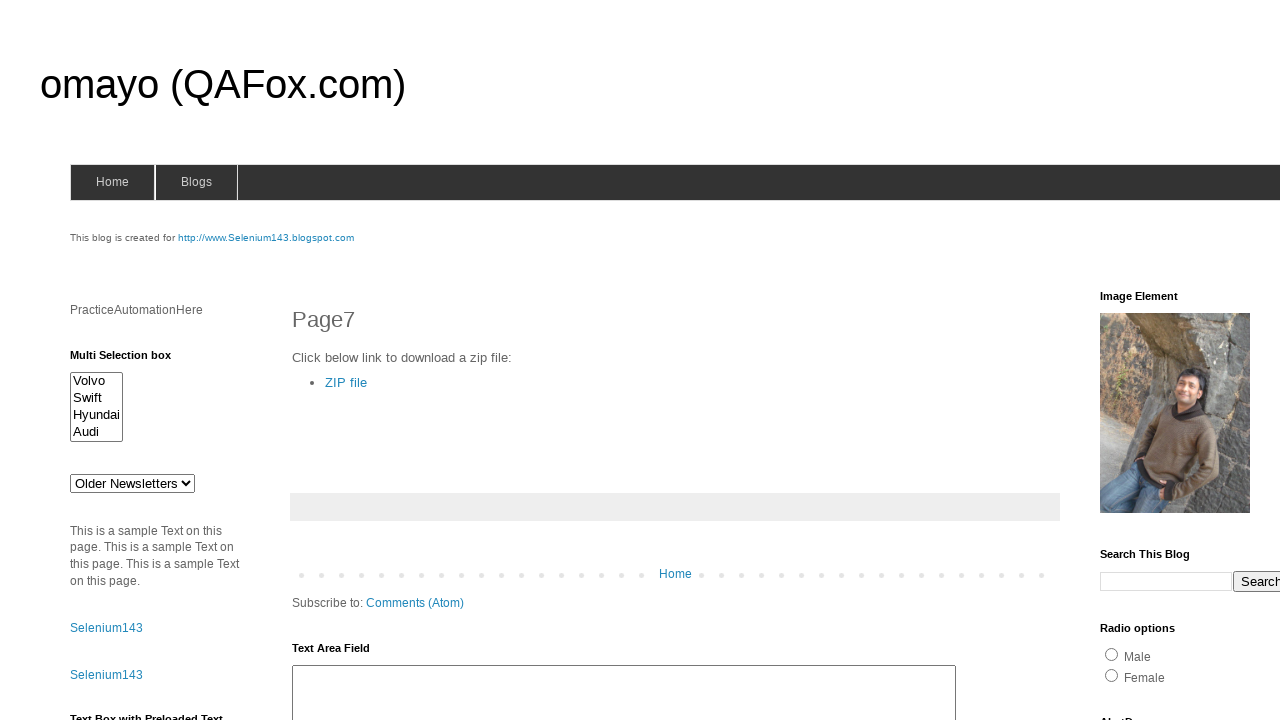

Clicked on ZIP file download link and initiated download at (346, 382) on text=ZIP file
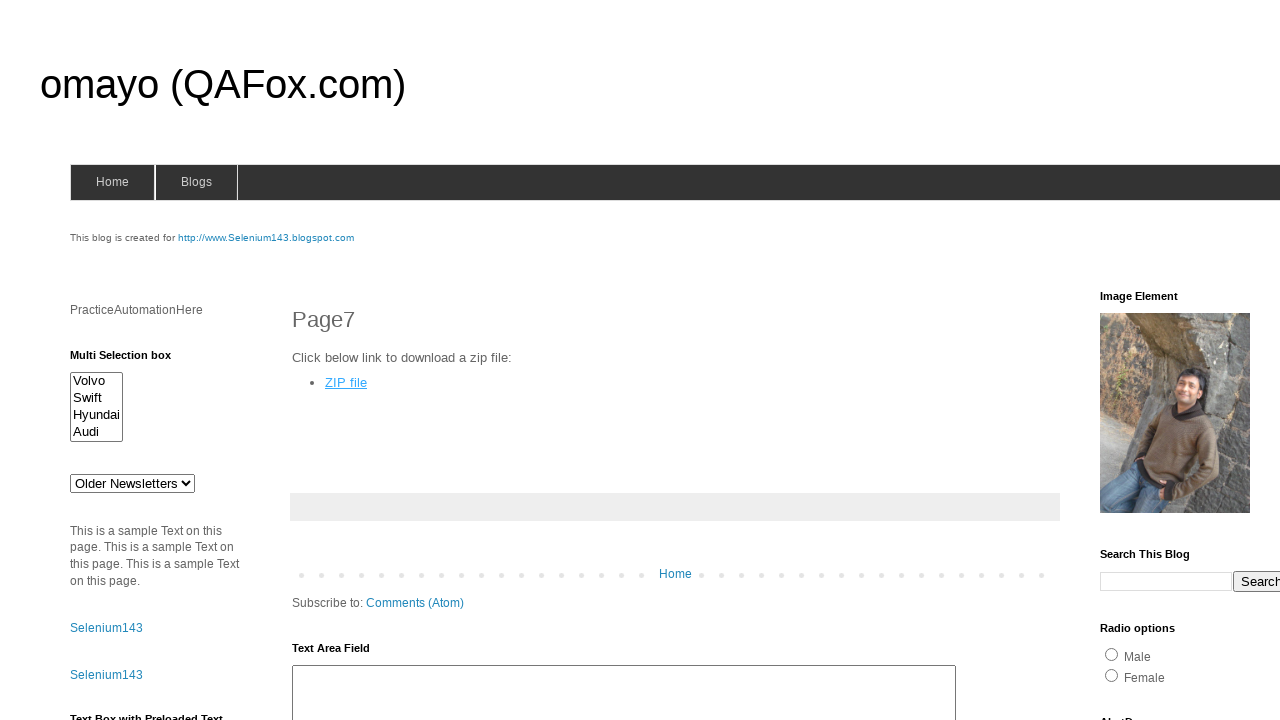

Download completed successfully
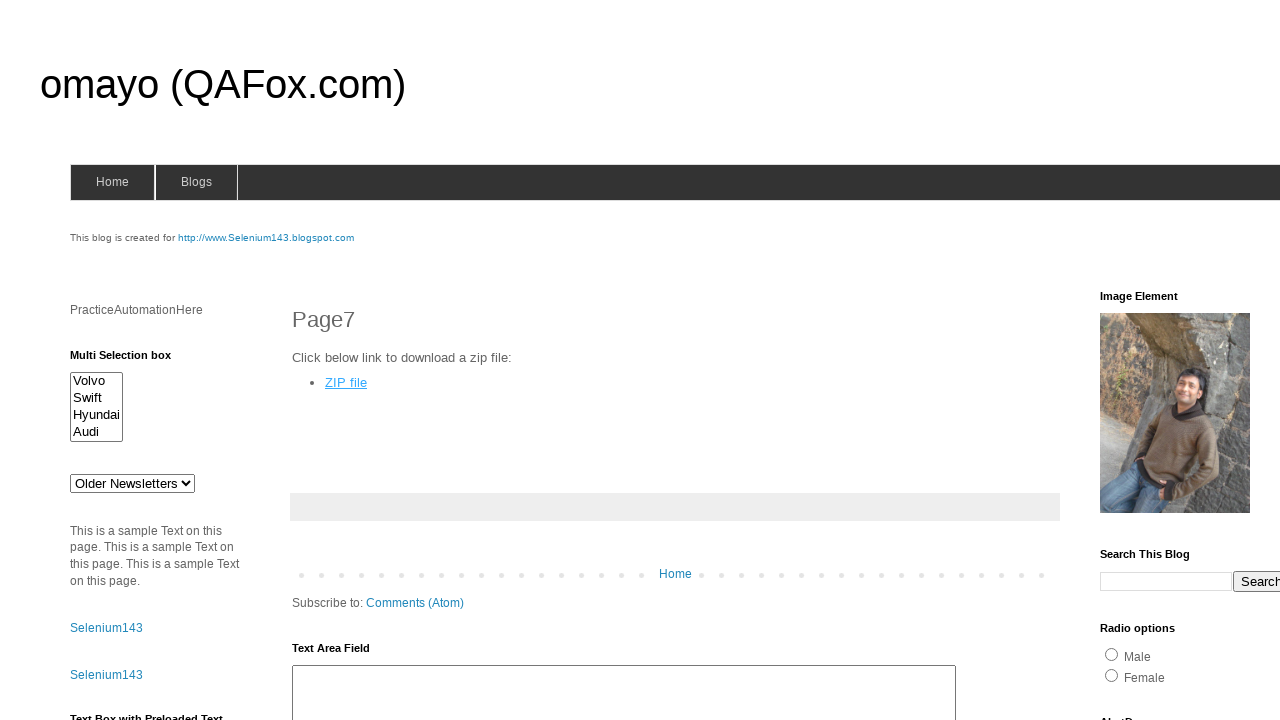

Retrieved download file path and verified file existence
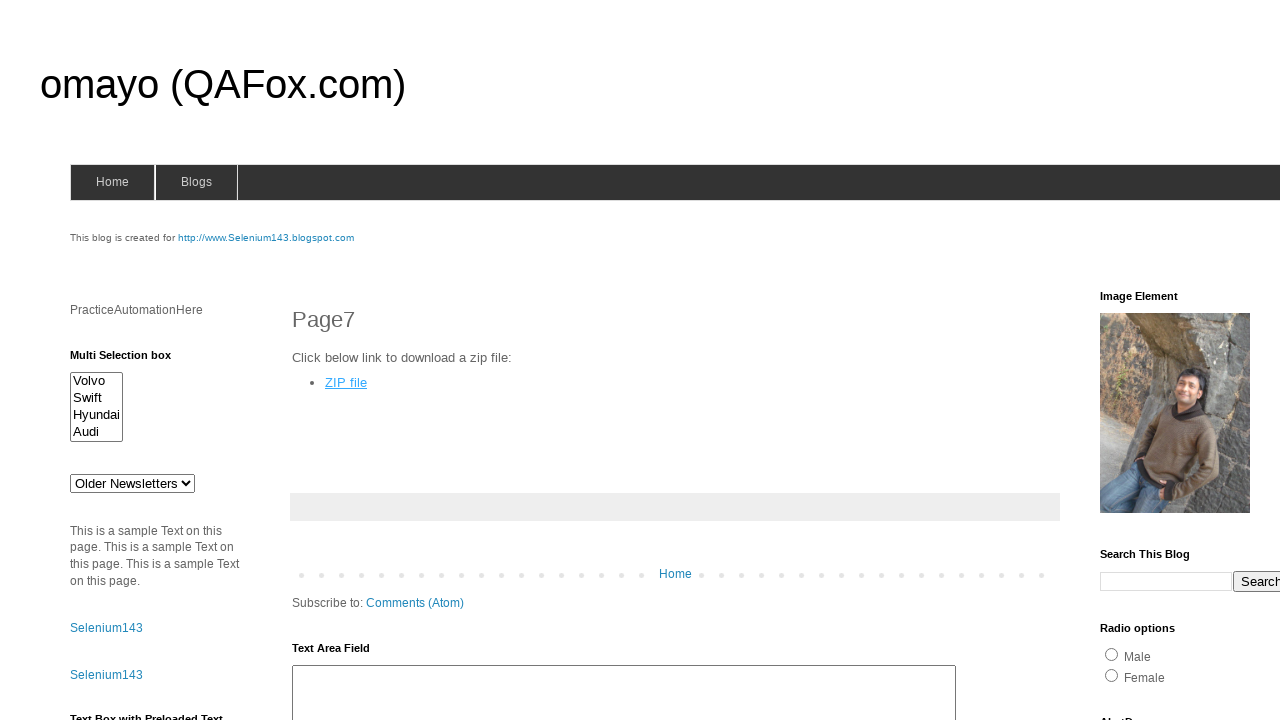

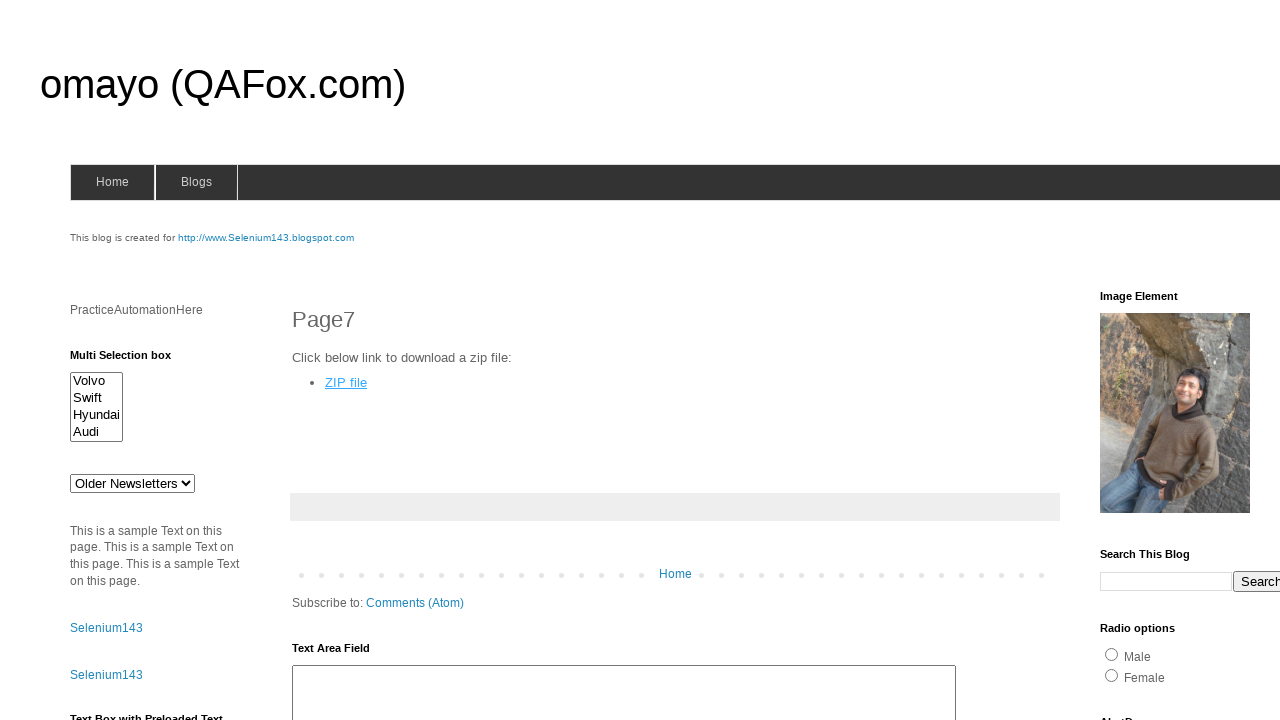